Tests browser alert interactions including simple alerts, confirm dialogs, and prompt dialogs on the Selenium documentation page by clicking example links and handling the resulting dialogs.

Starting URL: https://www.selenium.dev/documentation/webdriver/interactions/alerts

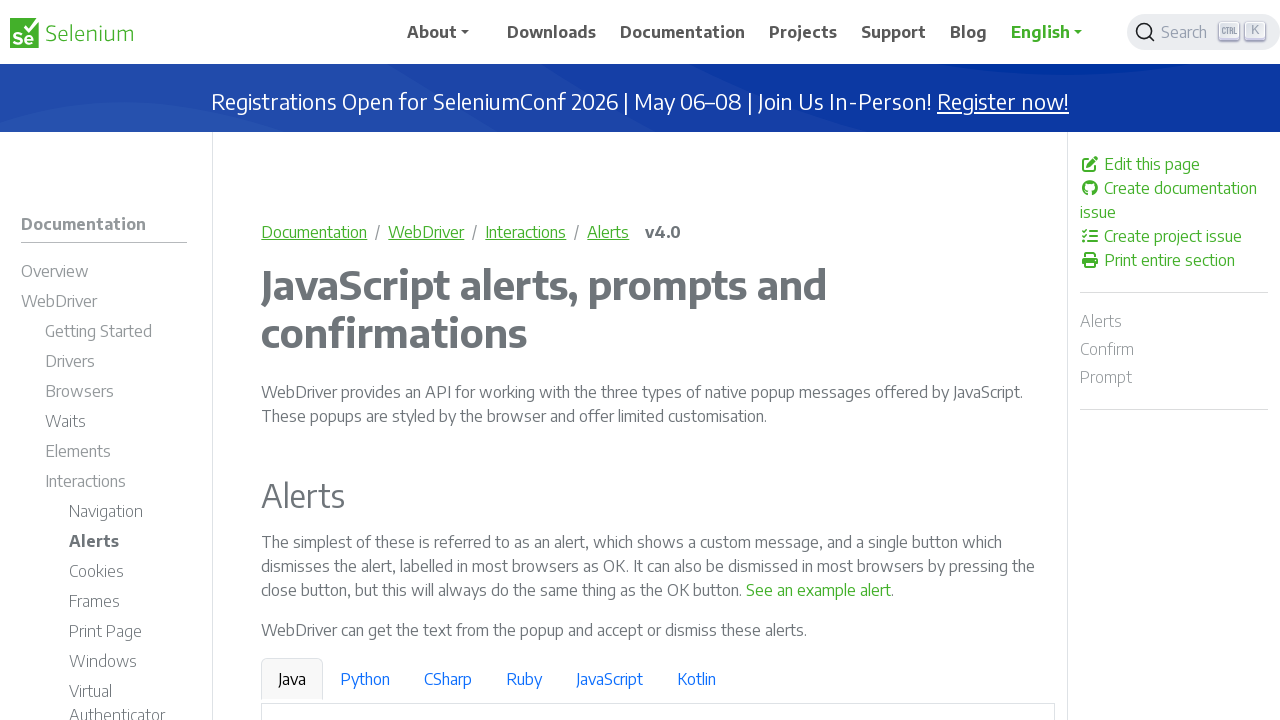

Located simple alert example link
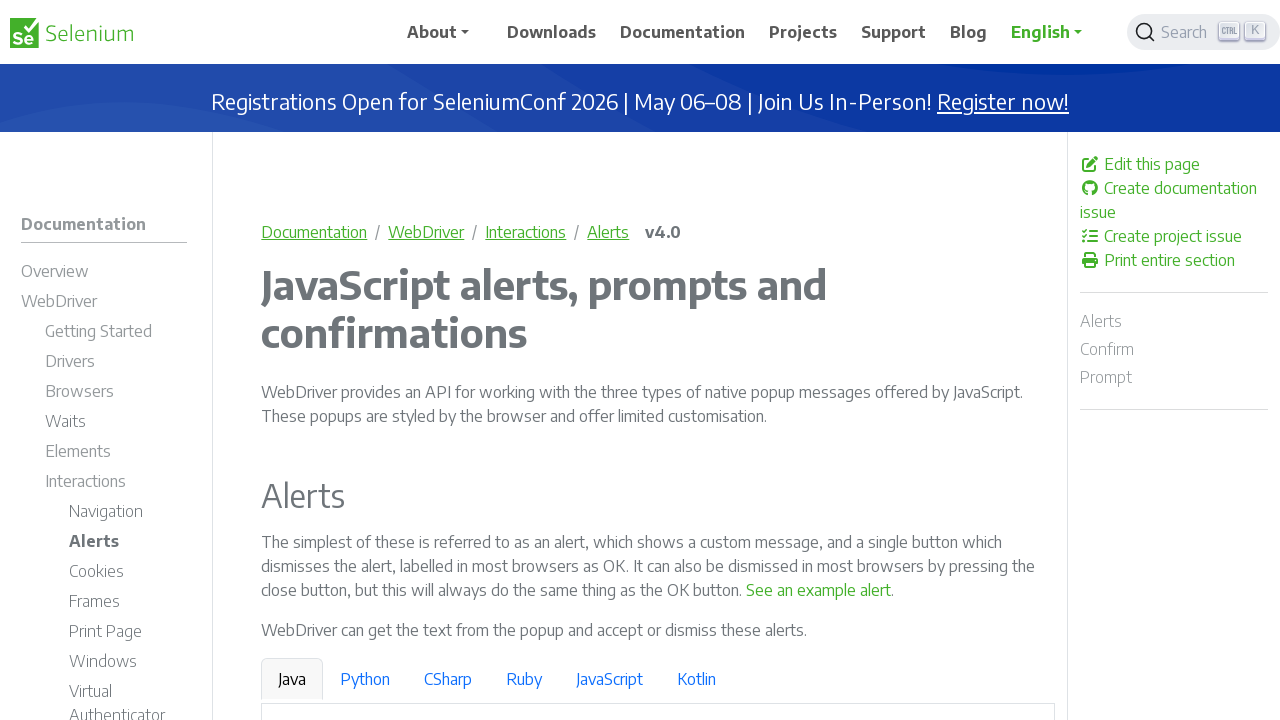

Scrolled simple alert link into view
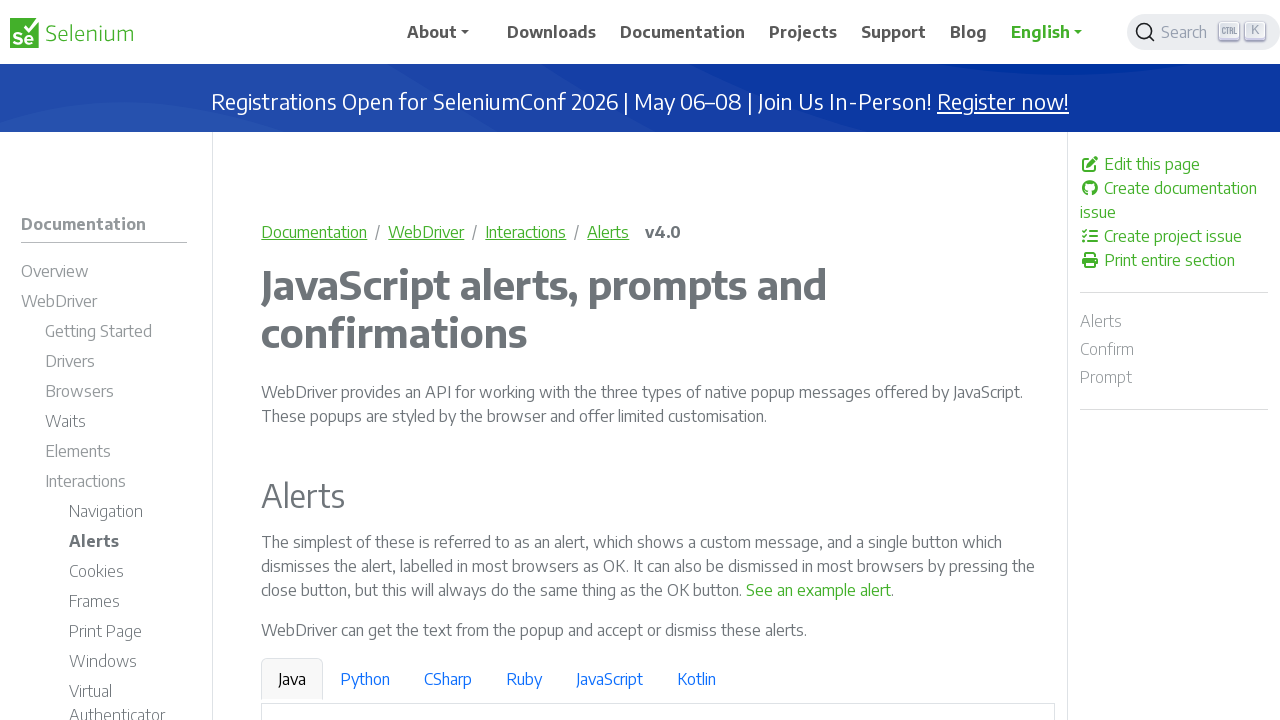

Clicked simple alert example link at (819, 590) on xpath=//a[normalize-space()='See an example alert']
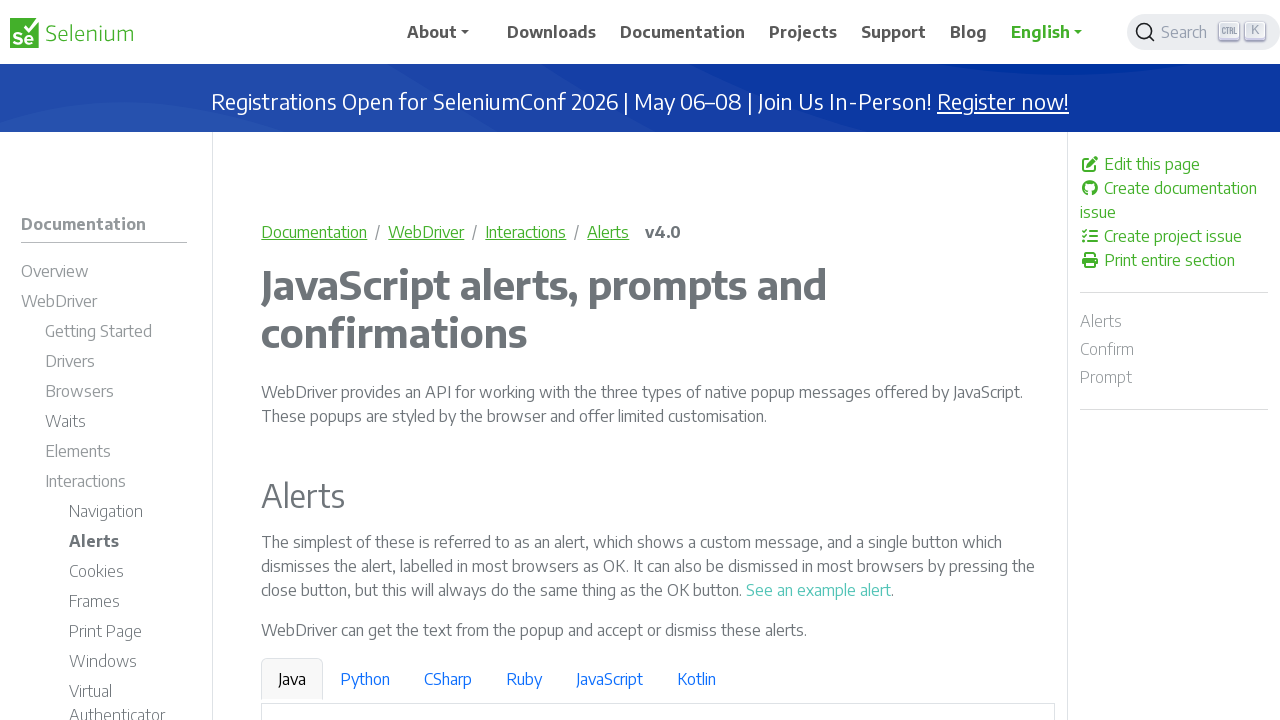

Set up dialog handler to dismiss alerts
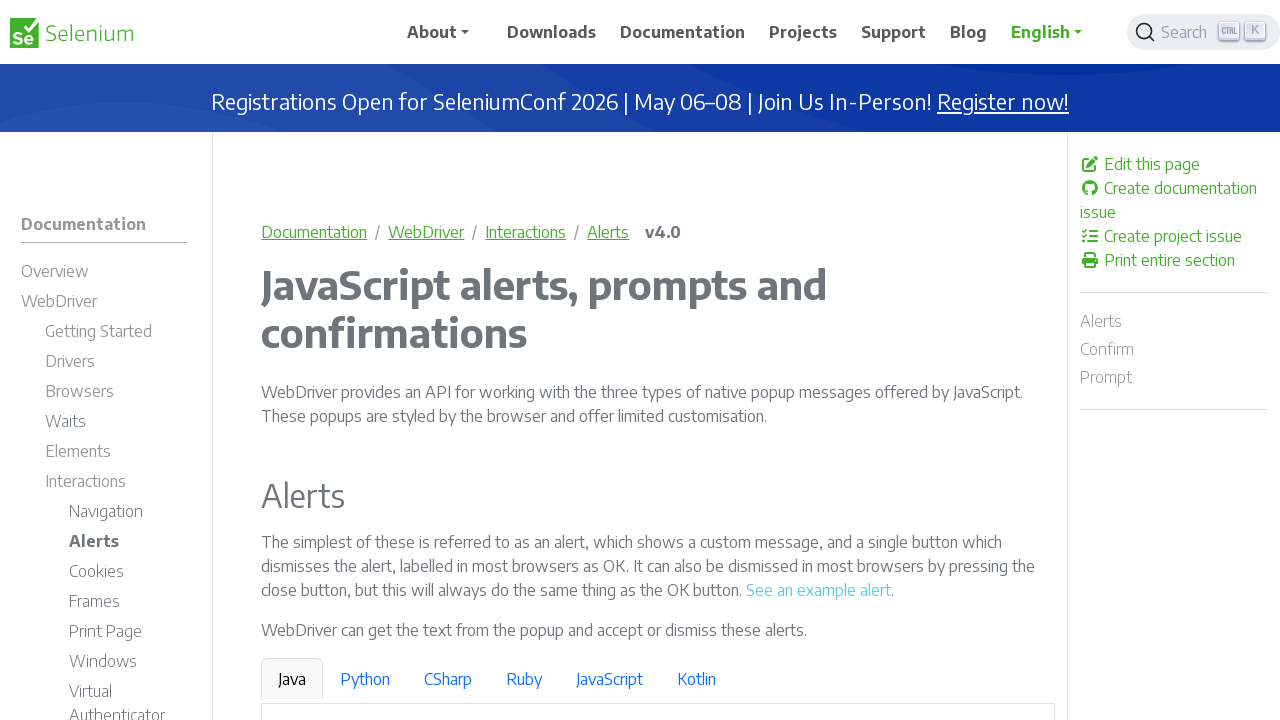

Clicked simple alert link again to trigger dialog at (819, 590) on xpath=//a[normalize-space()='See an example alert']
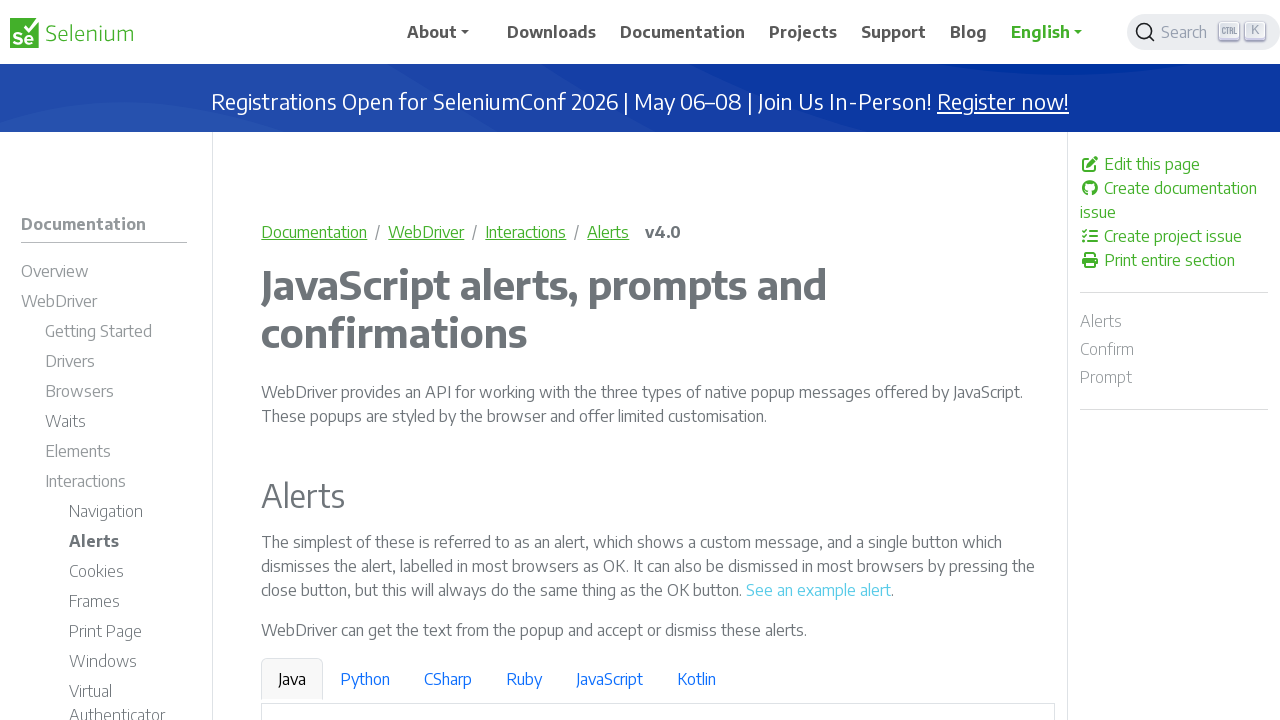

Waited 500ms for page to settle after simple alert
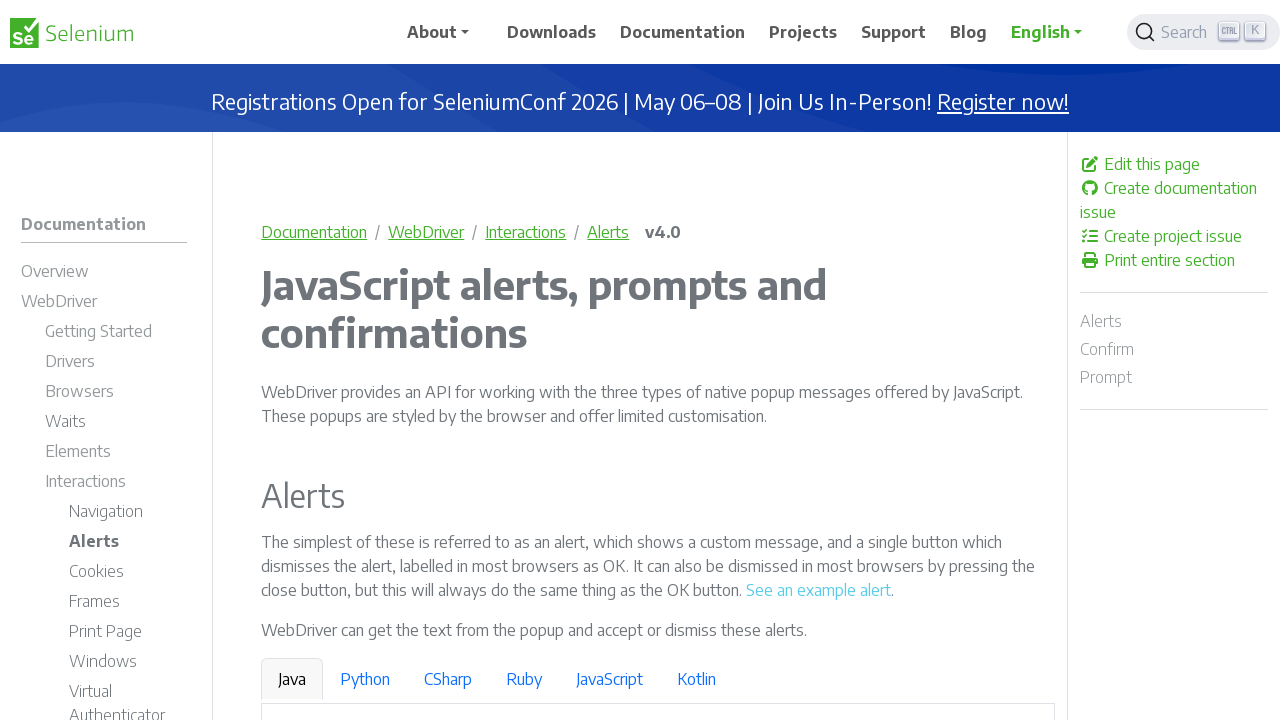

Located confirm dialog example link
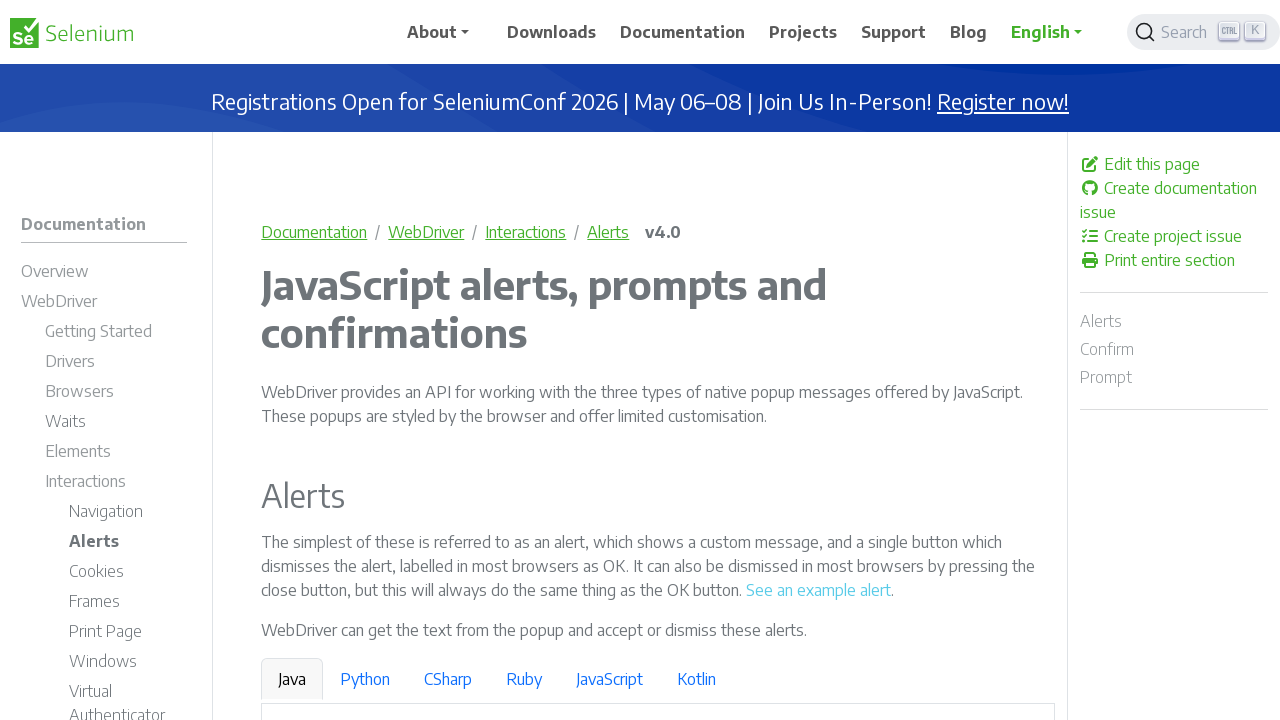

Scrolled confirm dialog link into view
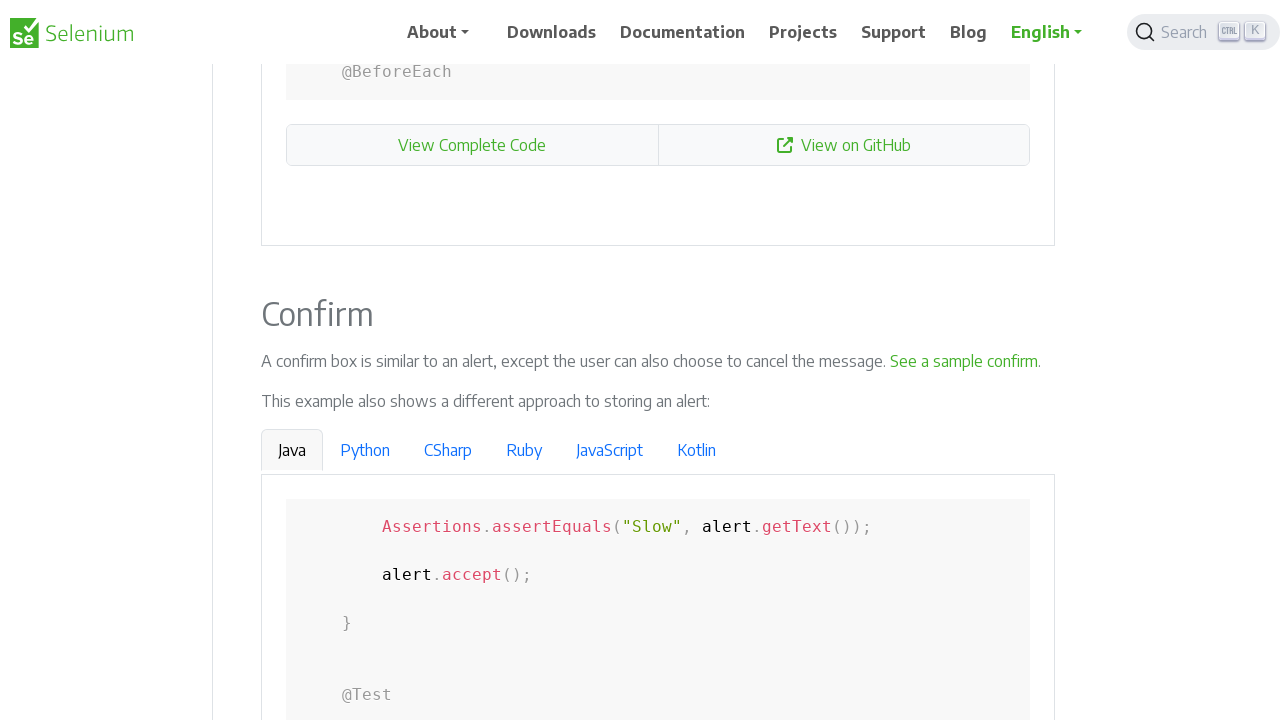

Set up dialog handler to accept confirm dialog
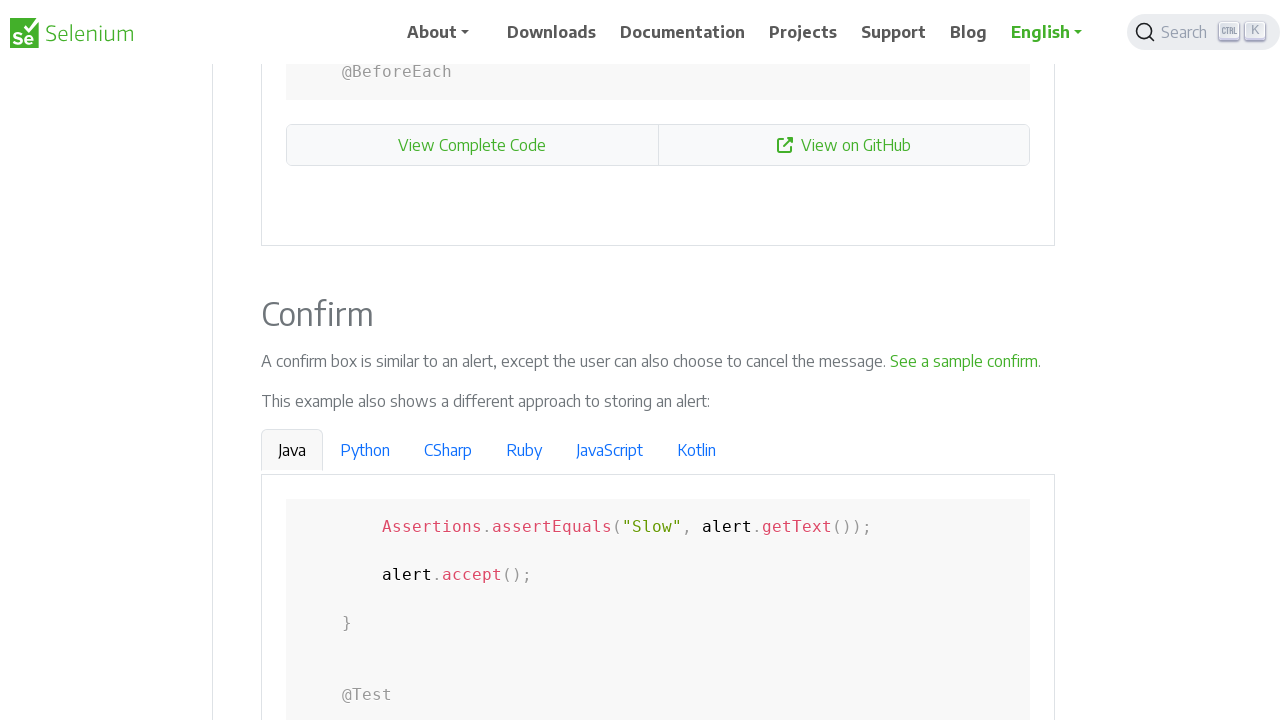

Clicked confirm dialog example link at (964, 361) on xpath=//a[normalize-space()='See a sample confirm']
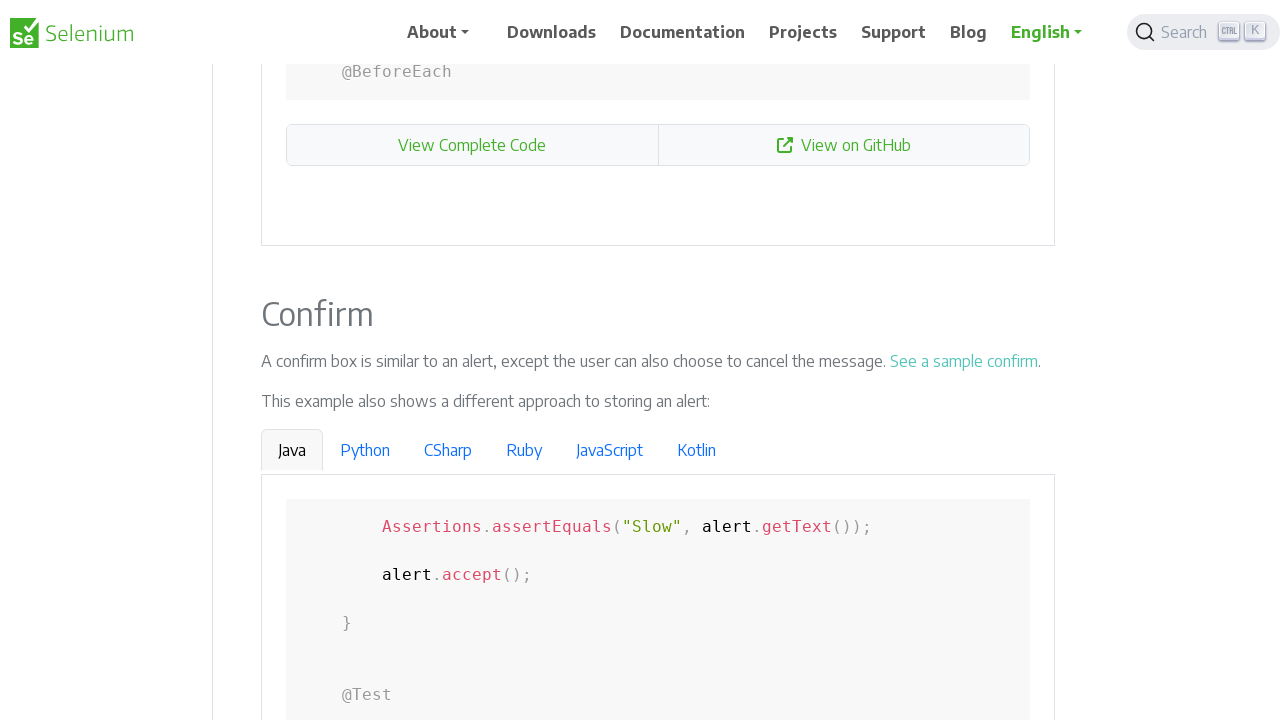

Waited 500ms for page to settle after confirm dialog
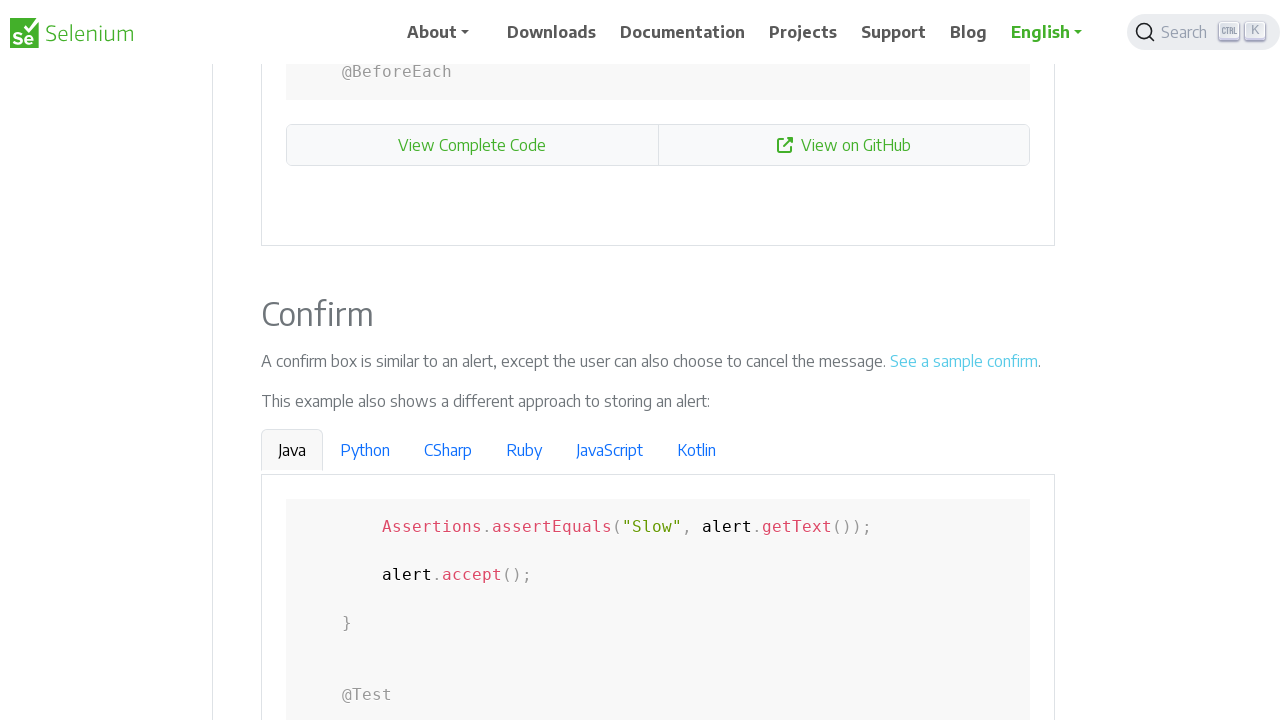

Located prompt dialog example link
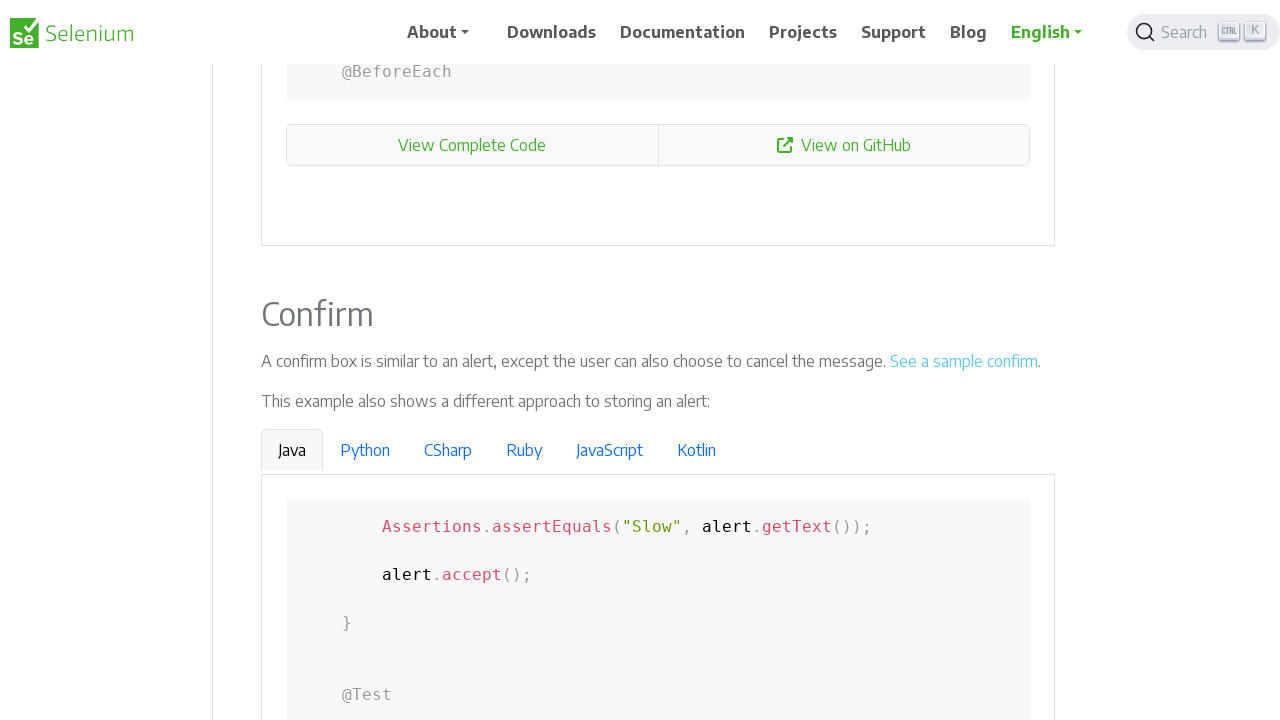

Scrolled prompt dialog link into view
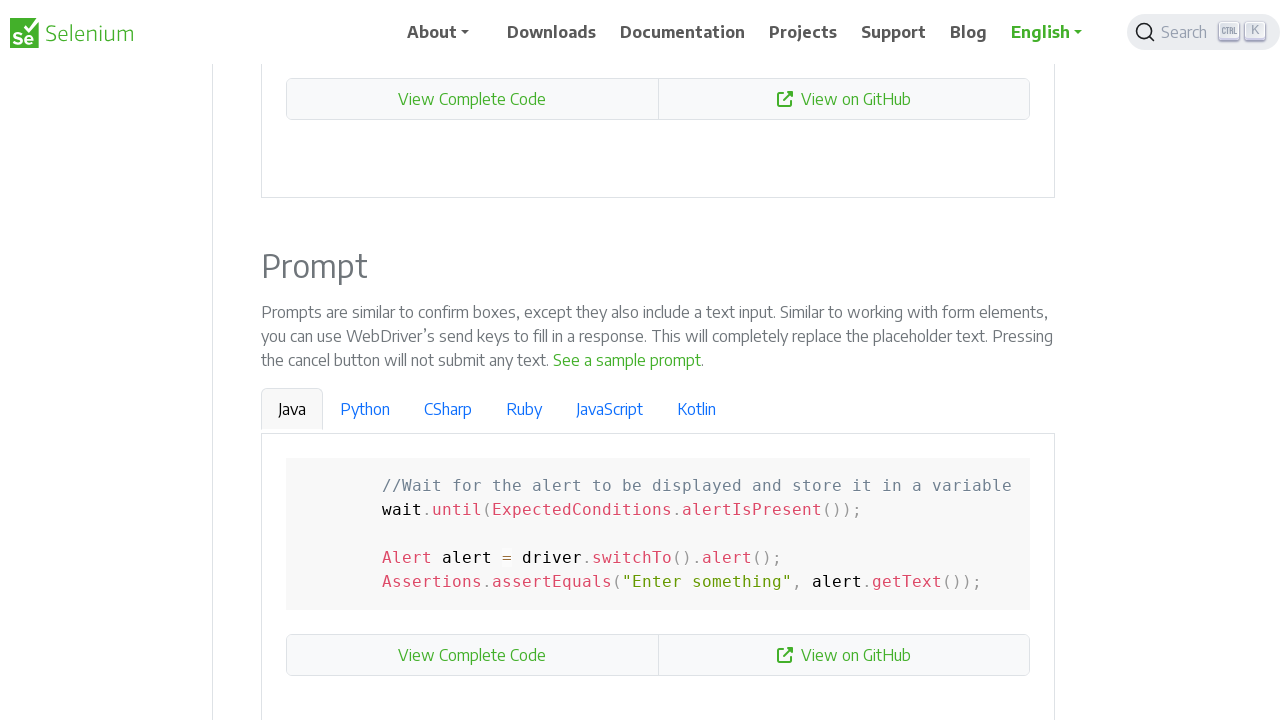

Set up dialog handler to accept prompt with text 'Webdriverxx'
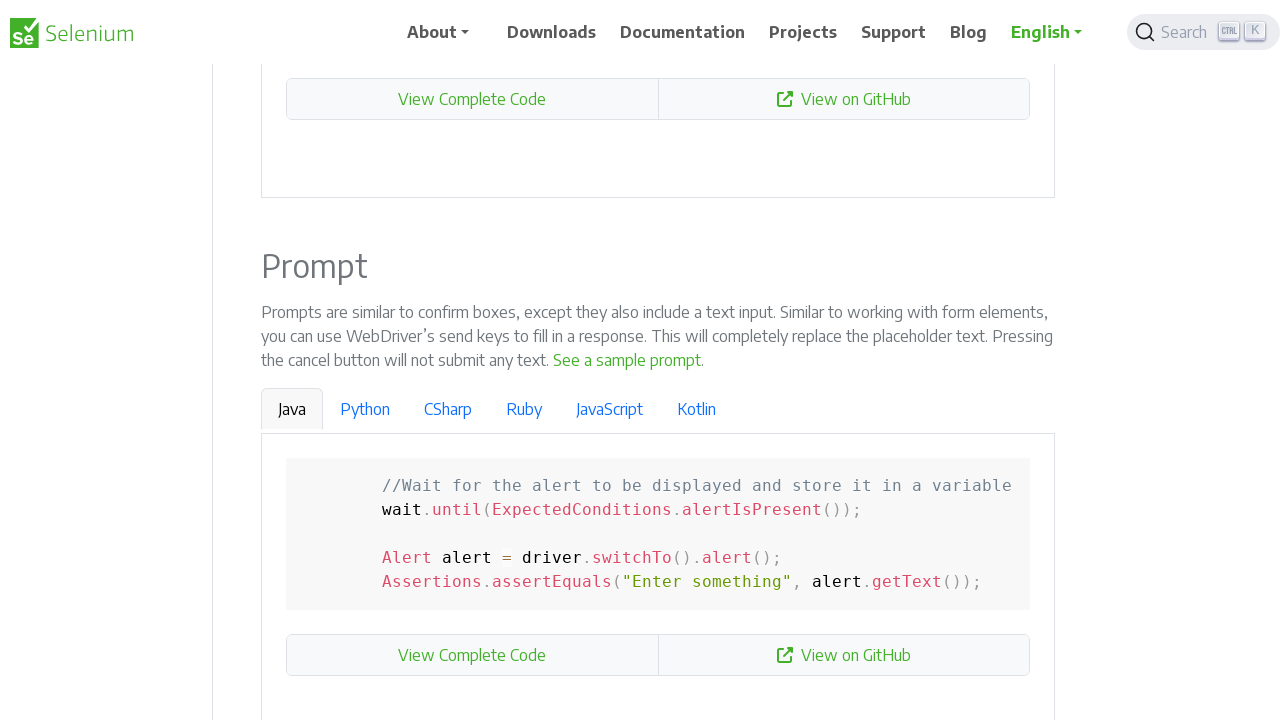

Clicked prompt dialog example link at (627, 360) on xpath=//a[normalize-space()='See a sample prompt']
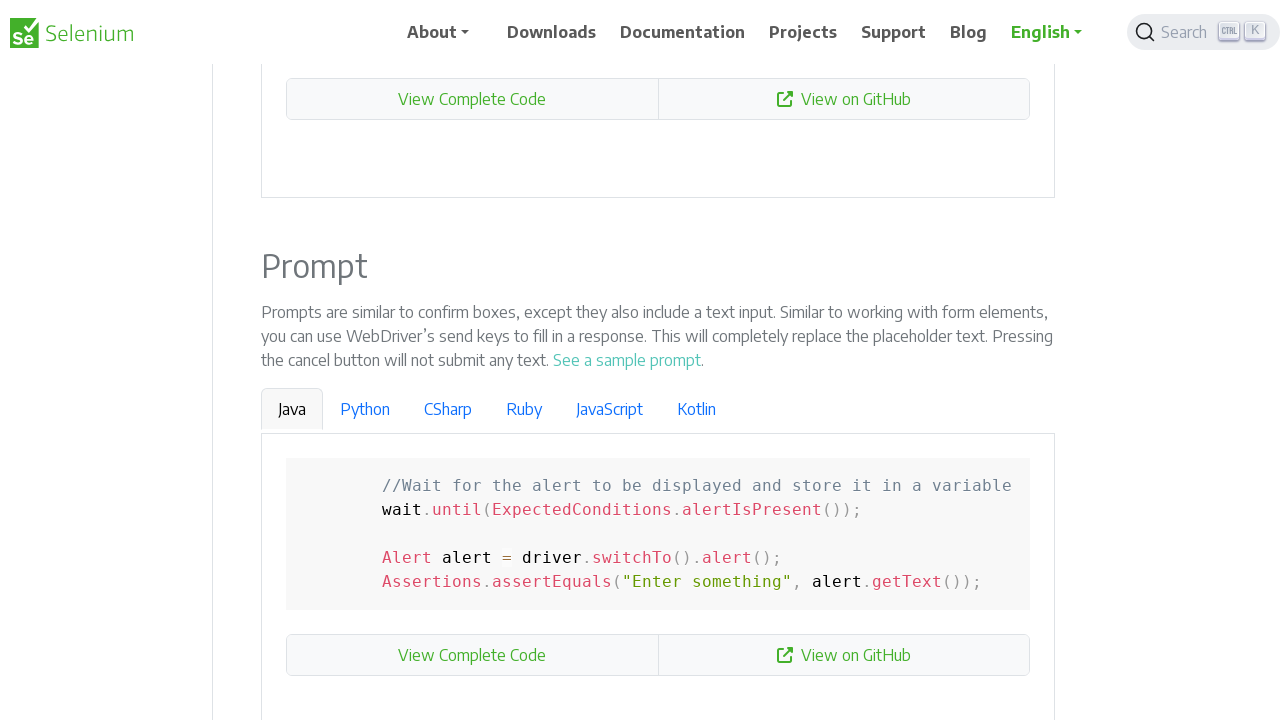

Waited 500ms for page to settle after prompt dialog
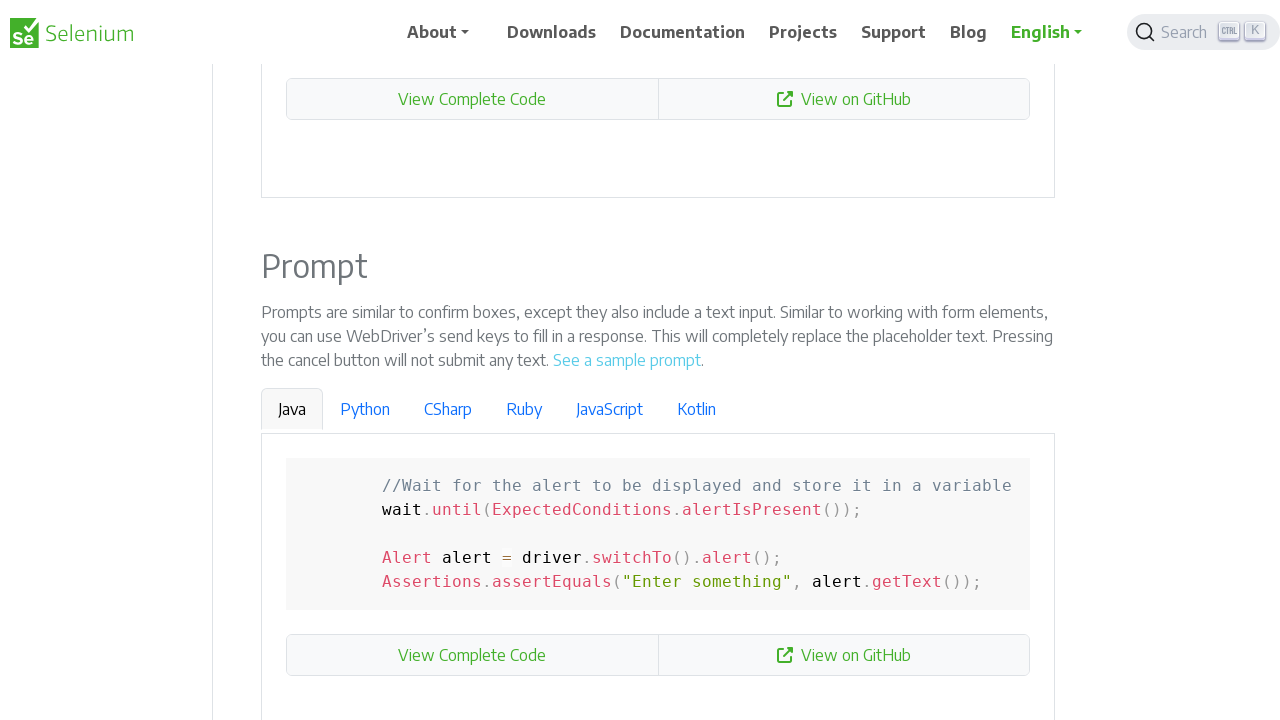

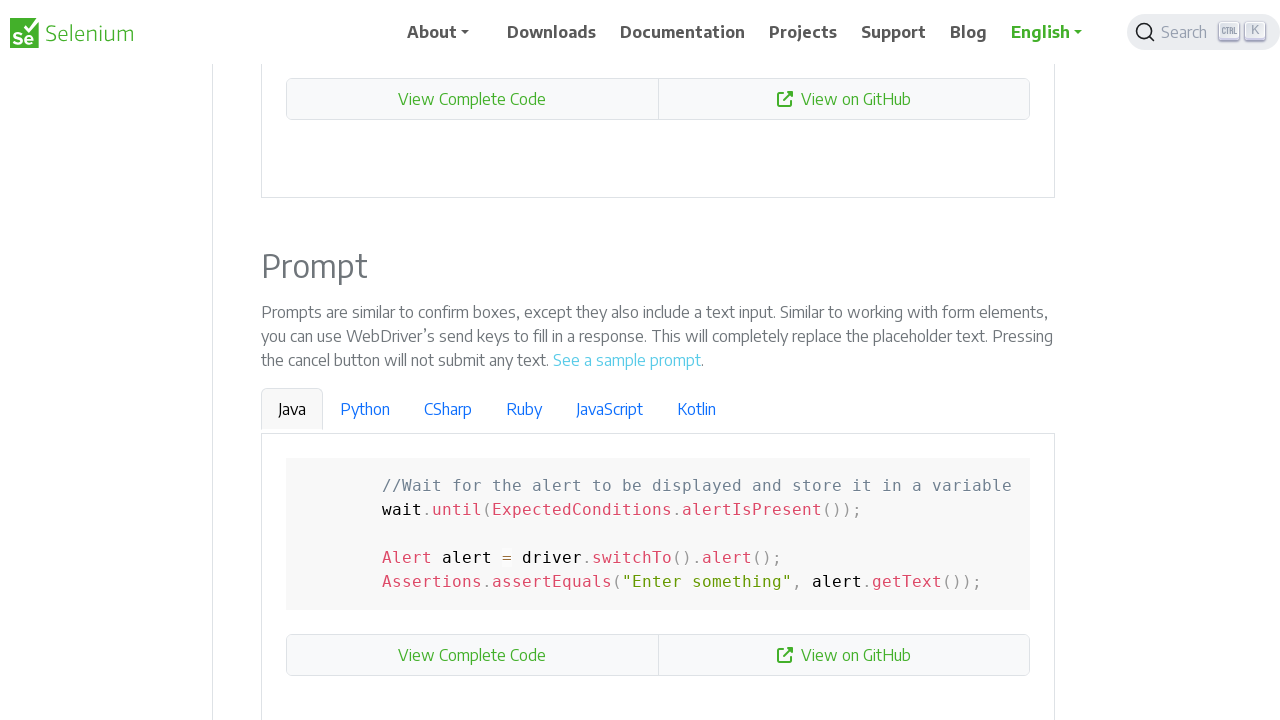